Tests scrolling the viewport by a specific amount to bring footer into view

Starting URL: https://selenium.dev/selenium/web/scrolling_tests/frame_with_nested_scrolling_frame_out_of_view.html

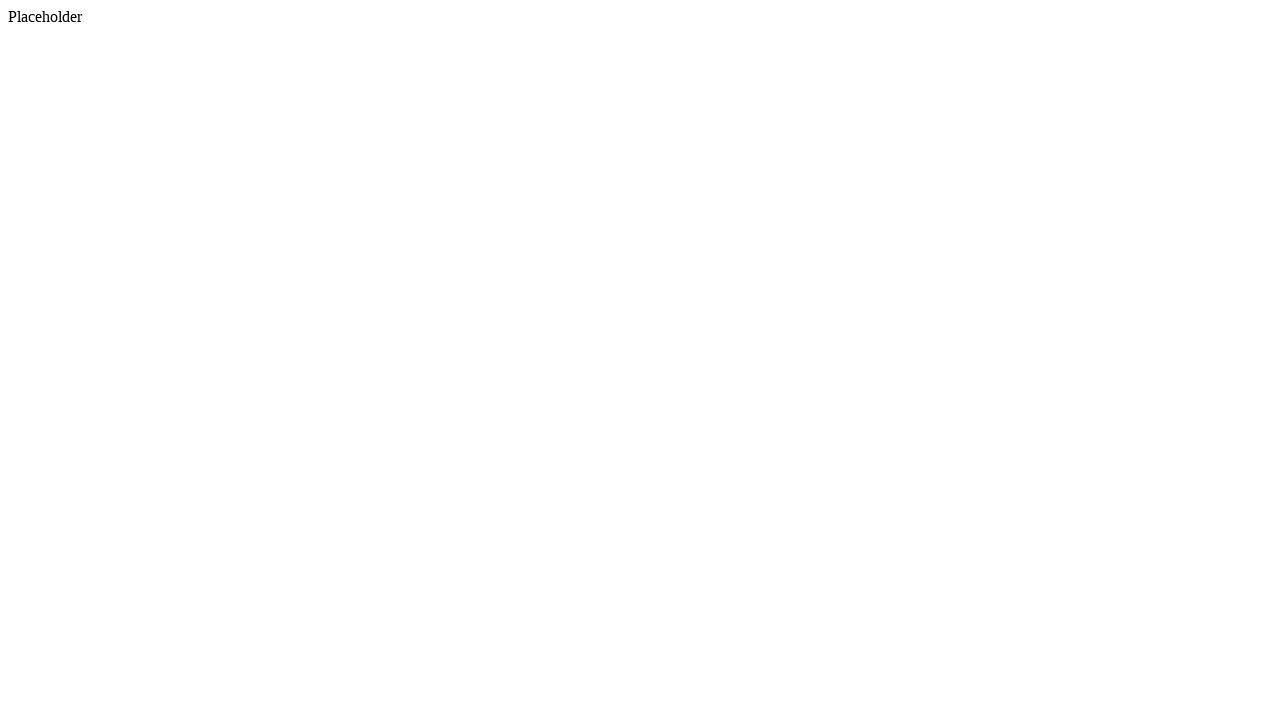

Located footer element
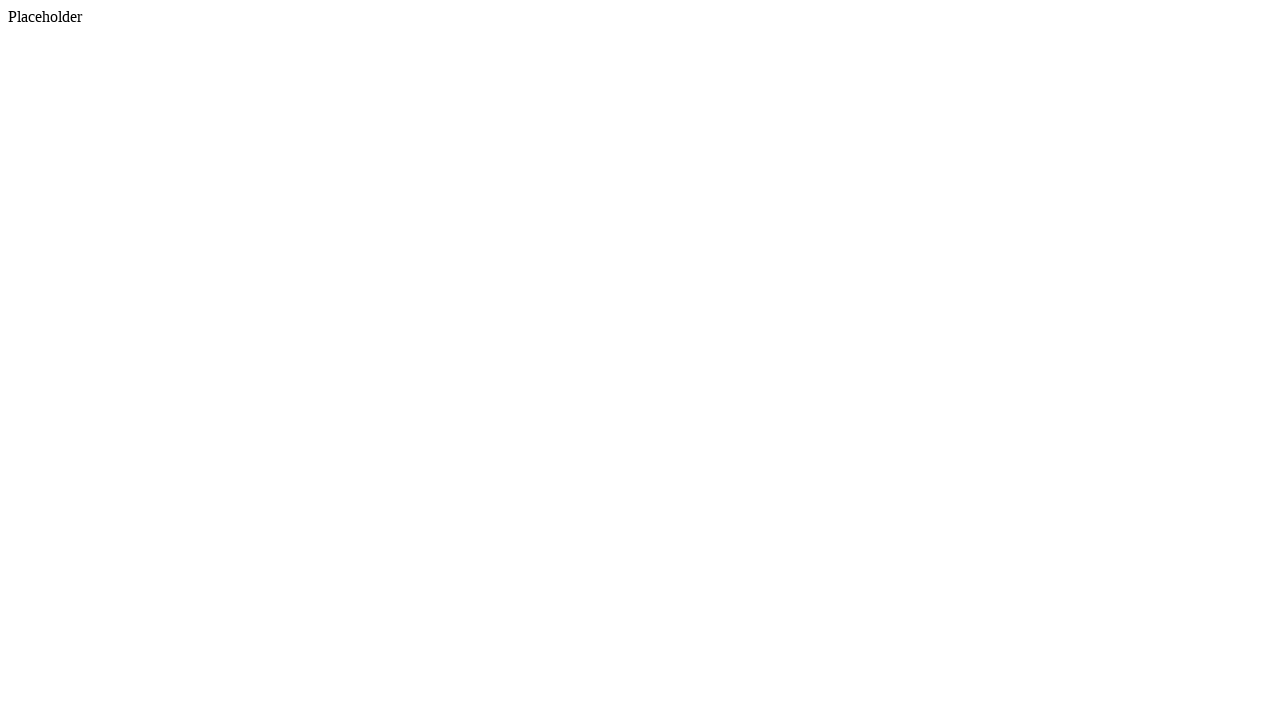

Retrieved footer bounding box to determine scroll distance
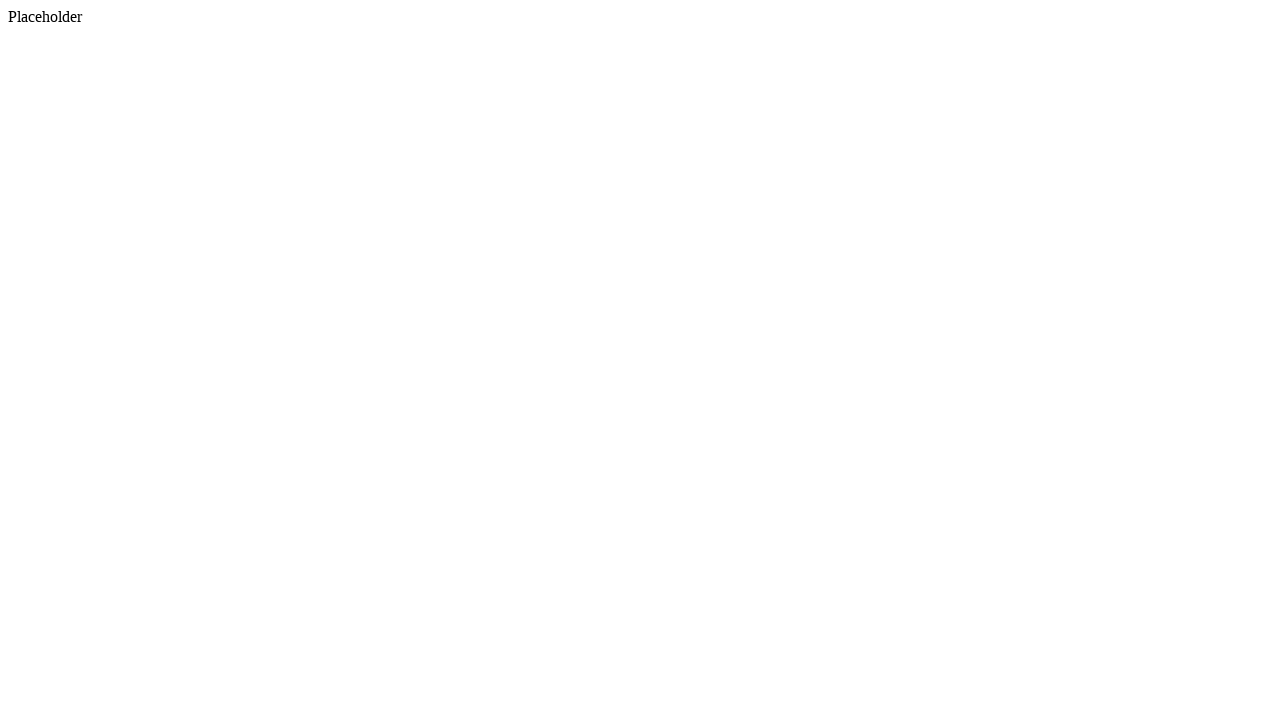

Calculated scroll delta: 5216 pixels
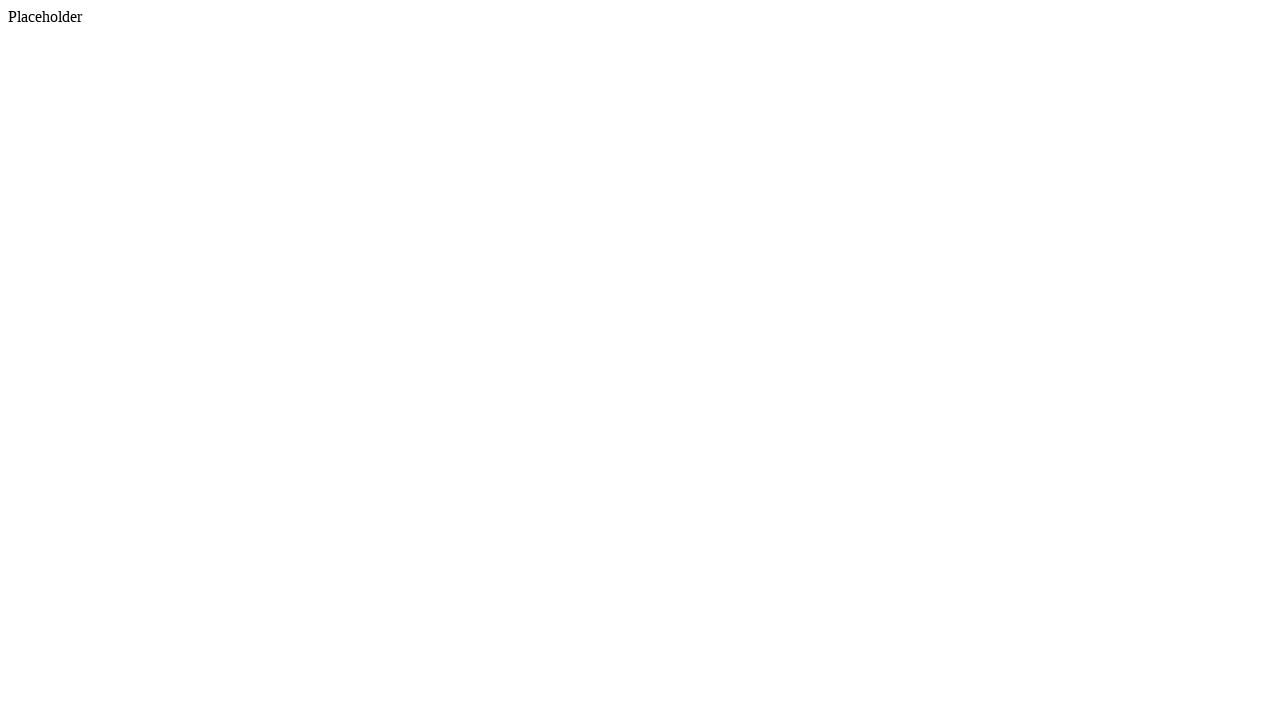

Scrolled viewport down by 5216 pixels to bring footer into view
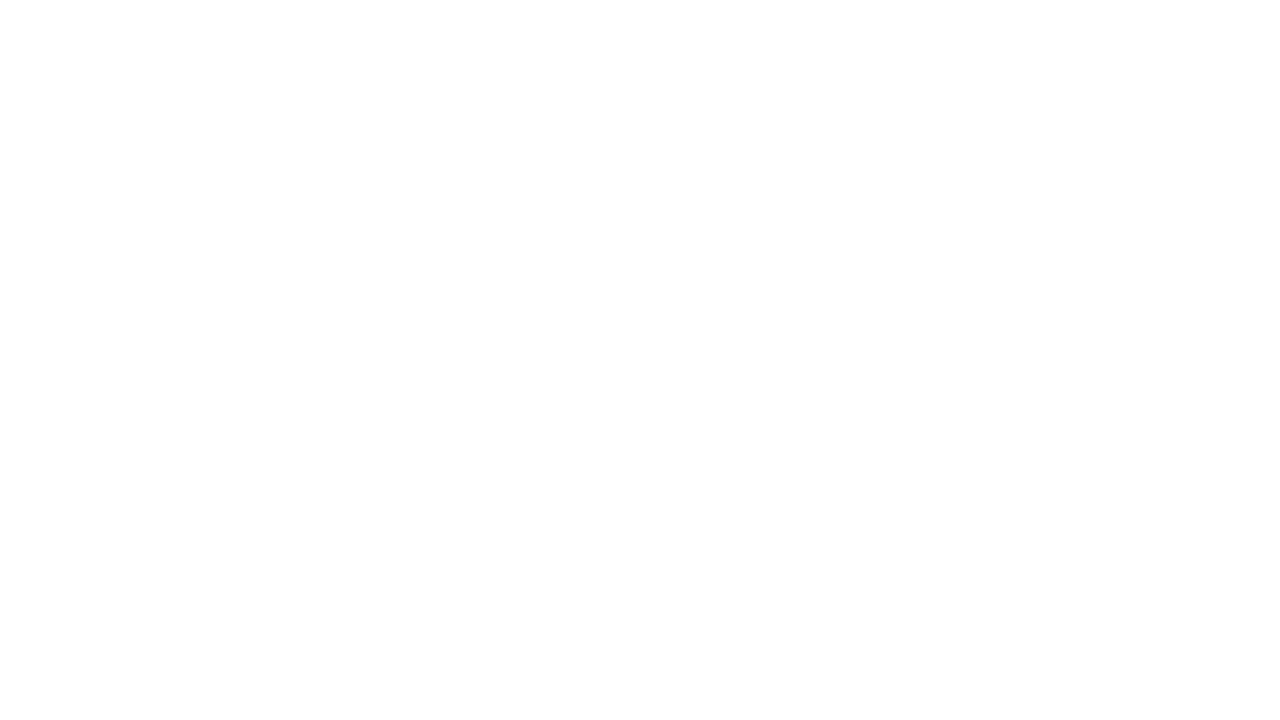

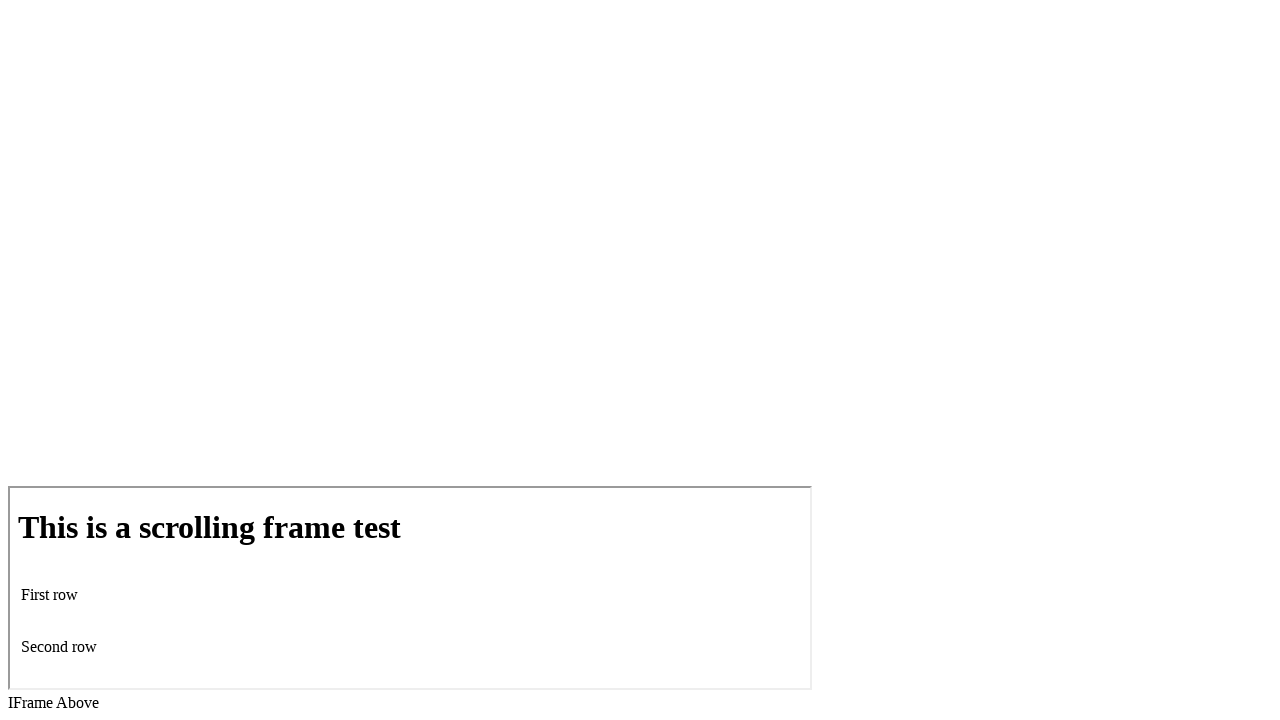